Tests dynamic jQuery menu navigation by clicking through menu items (Enabled, Downloads, PDF)

Starting URL: https://the-internet.herokuapp.com/jqueryui/menu

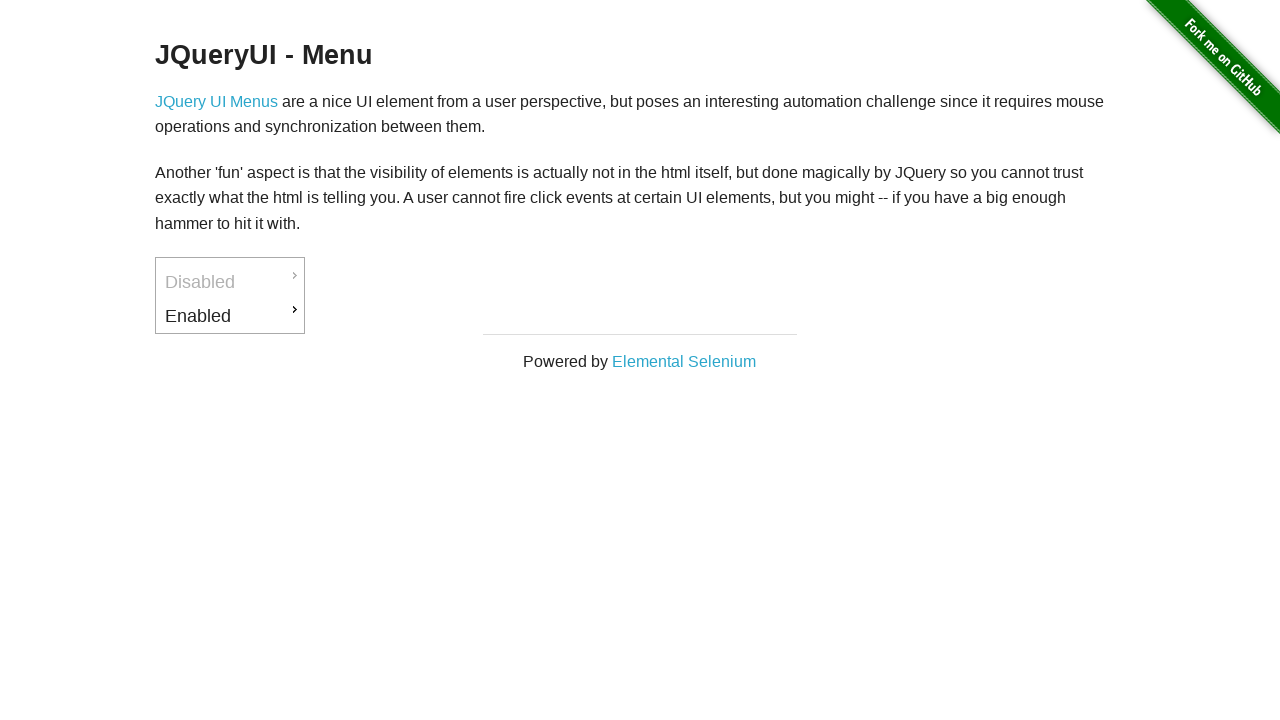

Waited for menu to be visible
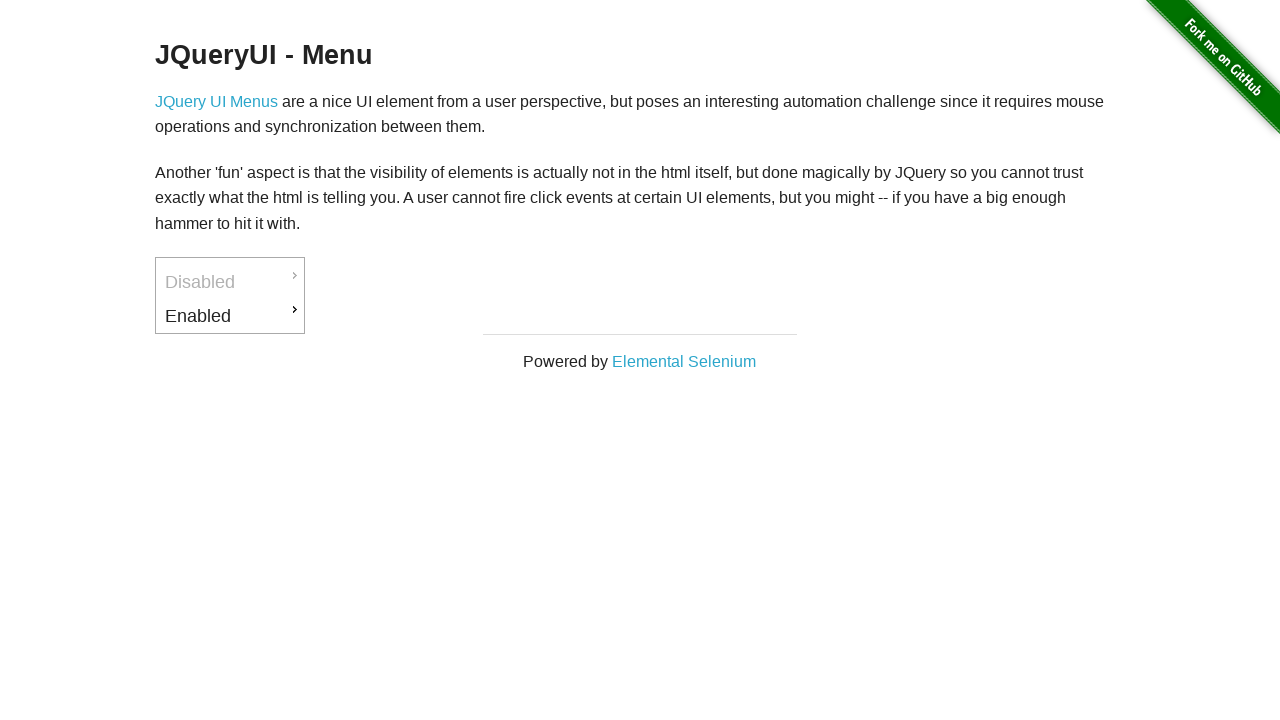

Clicked on Enabled menu item at (230, 316) on xpath=//li[@id='ui-id-3']/a
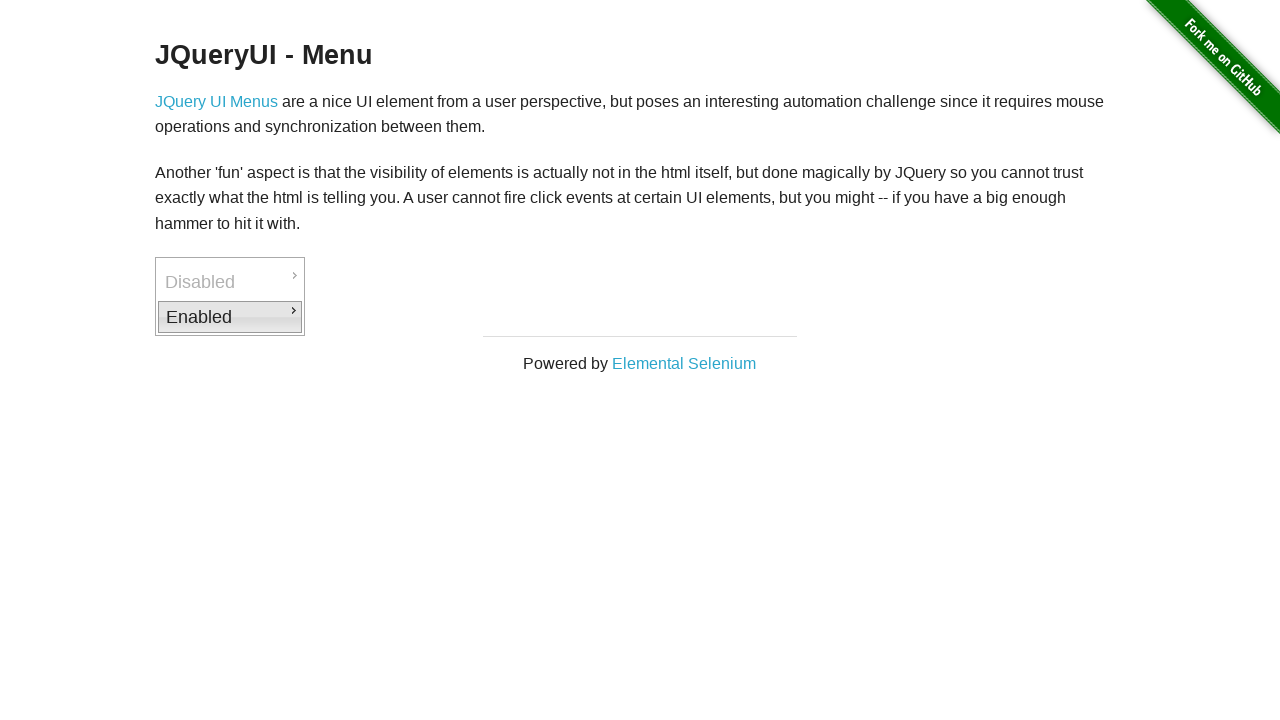

Waited for Downloads submenu to be visible
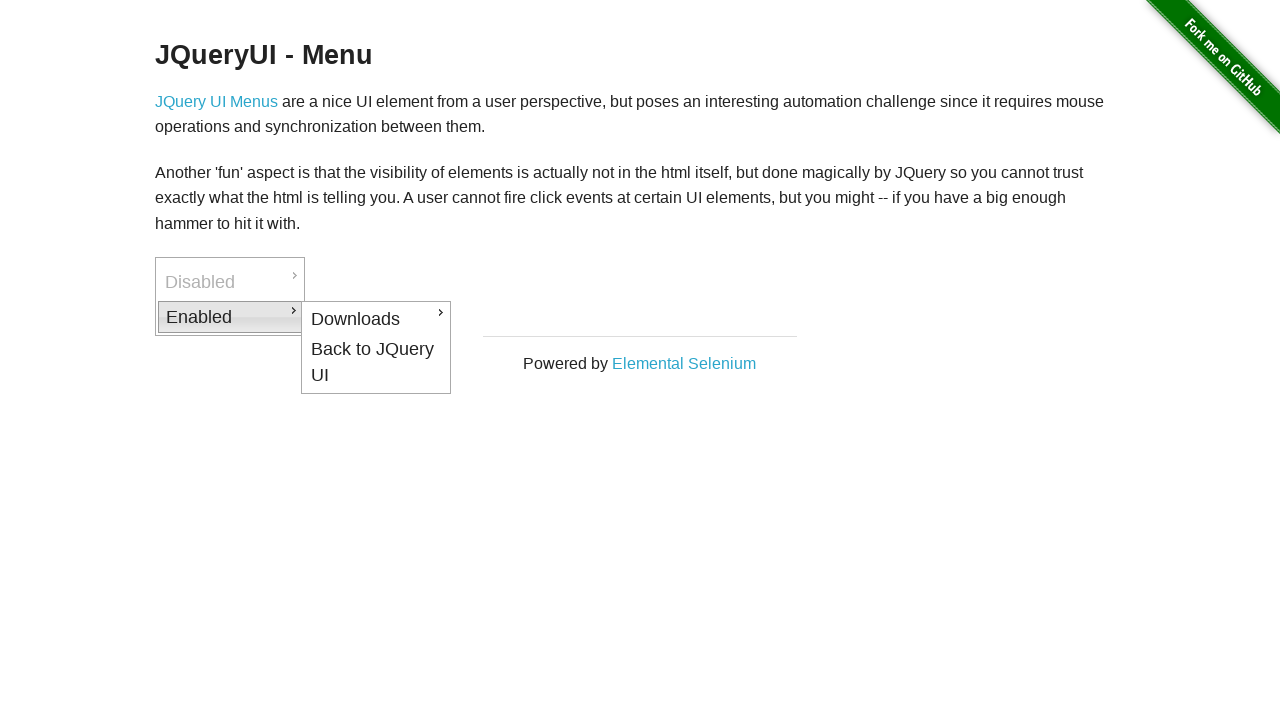

Clicked on Downloads menu item at (376, 319) on xpath=//li[@id='ui-id-4']/a
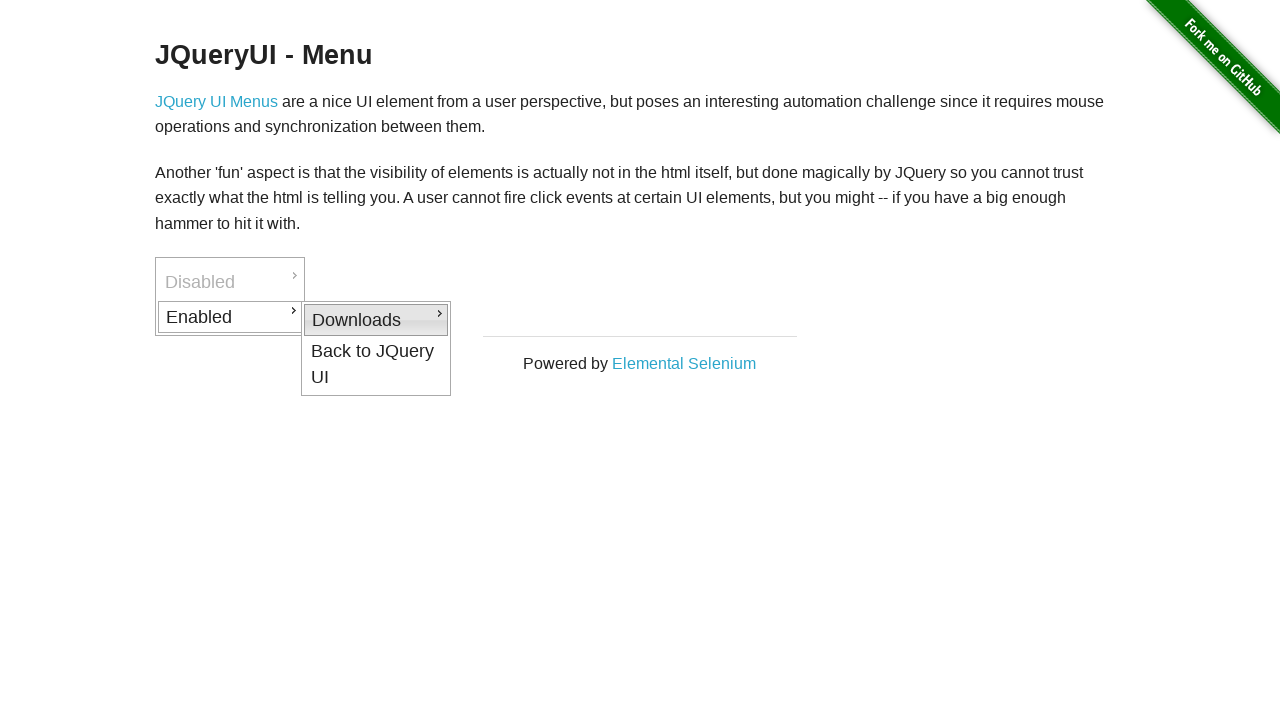

Waited for PDF submenu to be visible
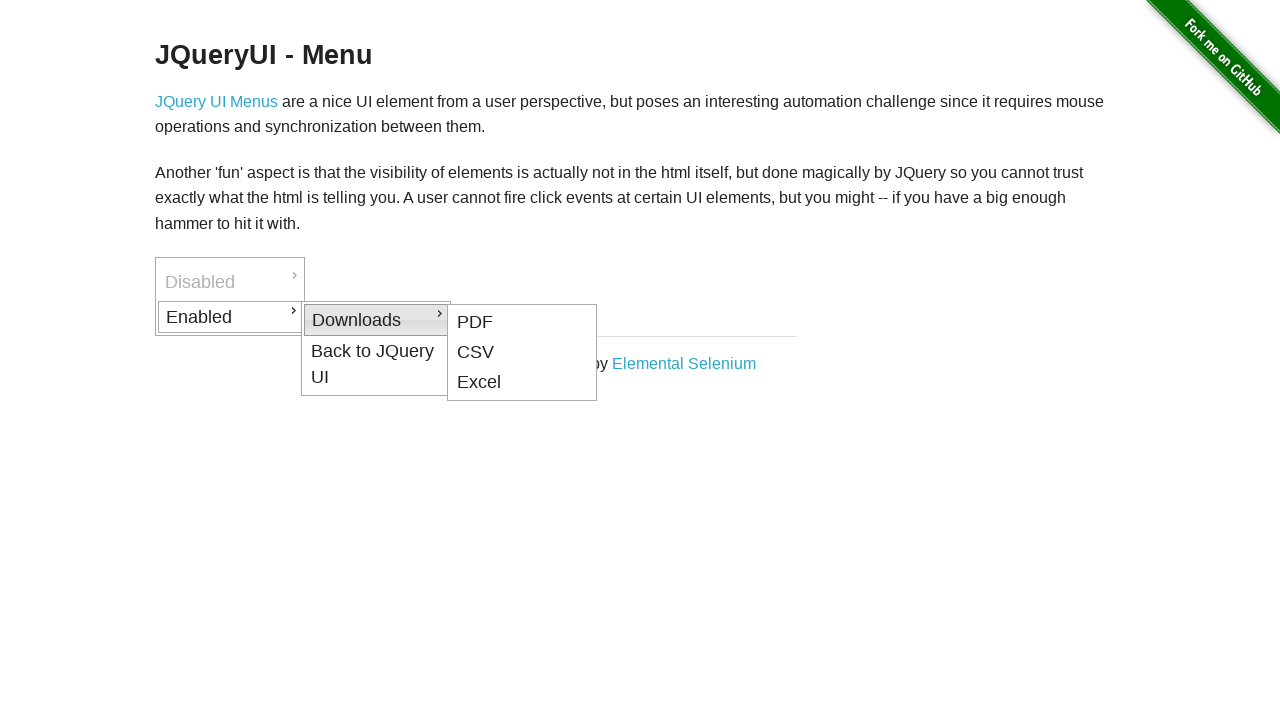

Clicked on PDF menu item at (522, 322) on xpath=//li[@id='ui-id-5']/a
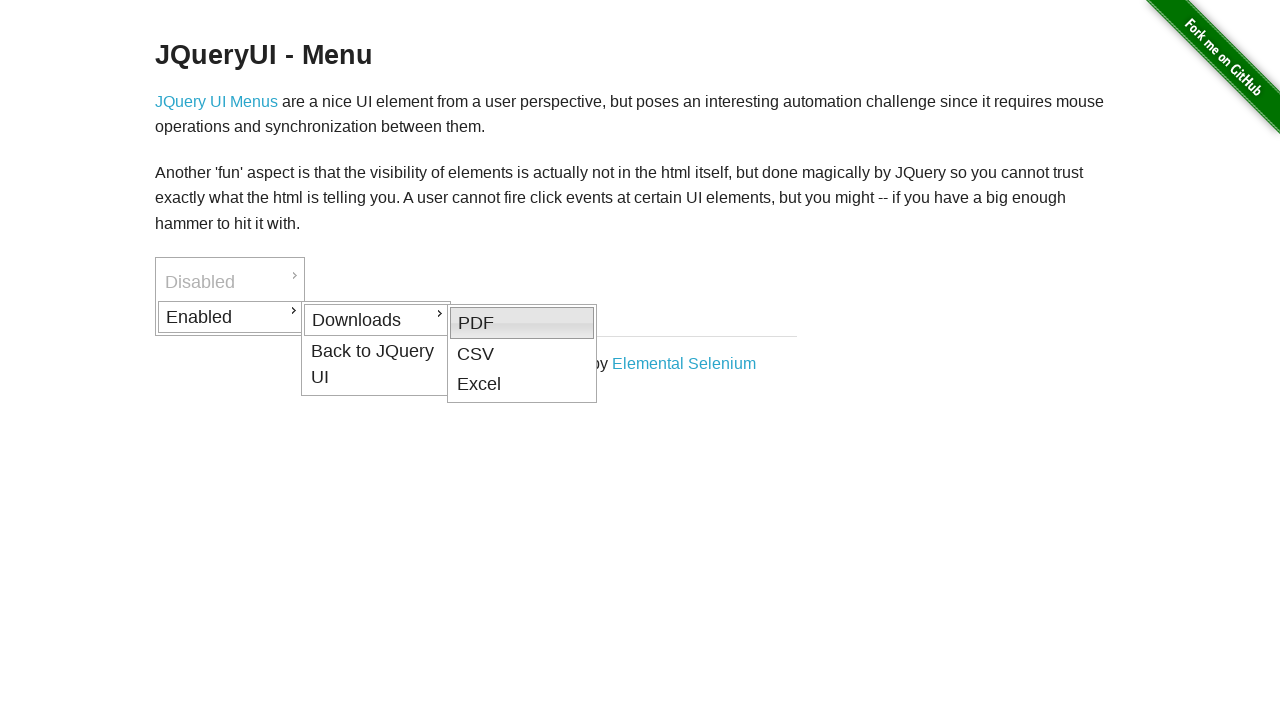

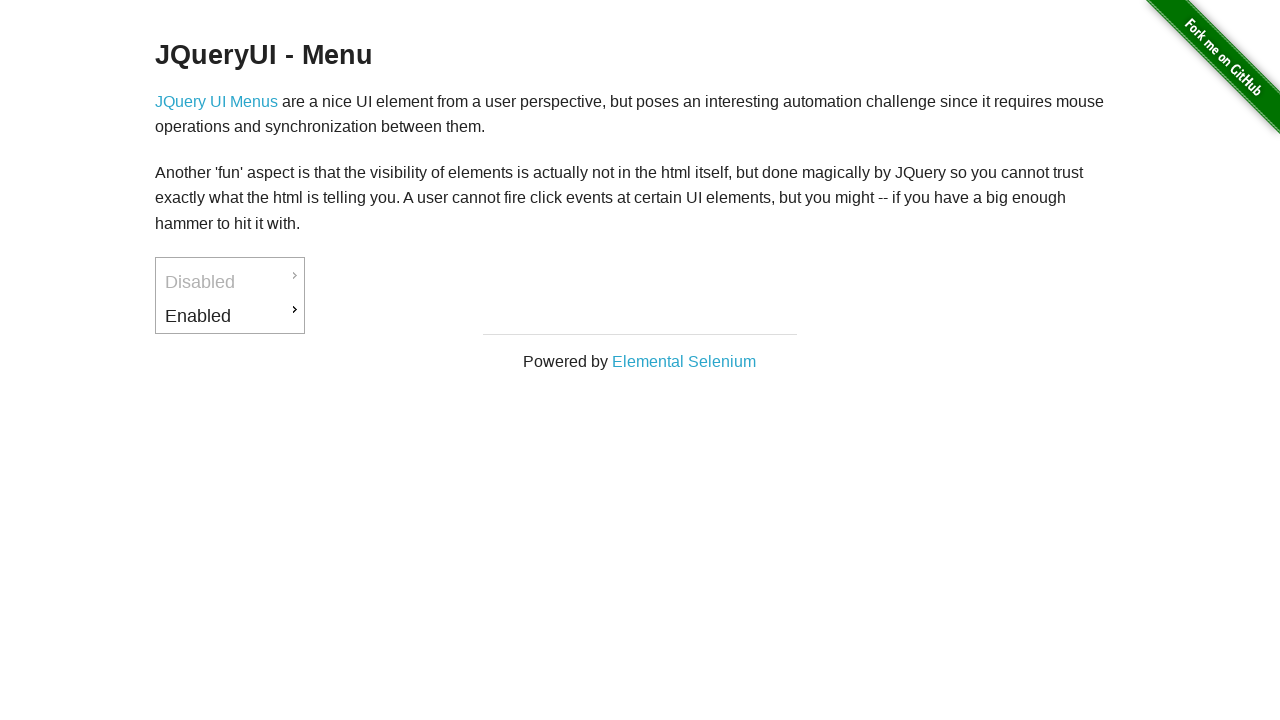